Tests browser navigation methods by navigating to a frames demo page, going back to the original page, going forward, and refreshing the page.

Starting URL: https://www.nopcommerce.com/en/demo

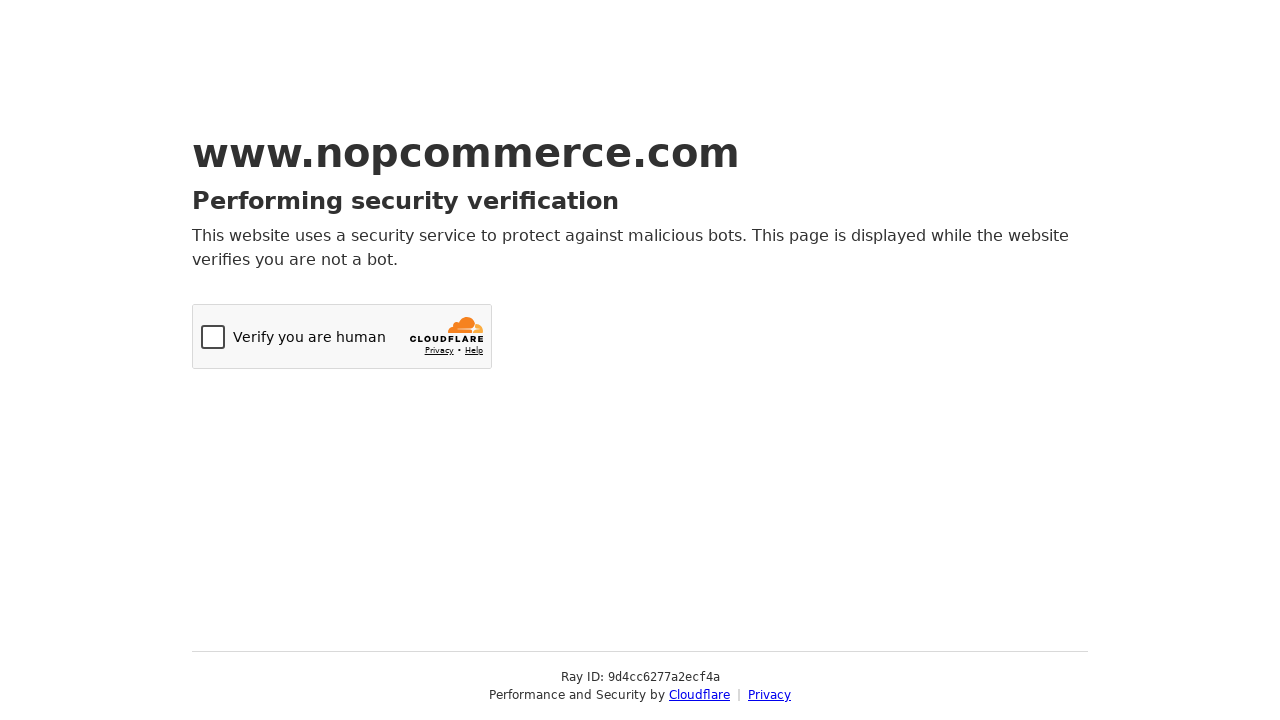

Navigated to frames demo page
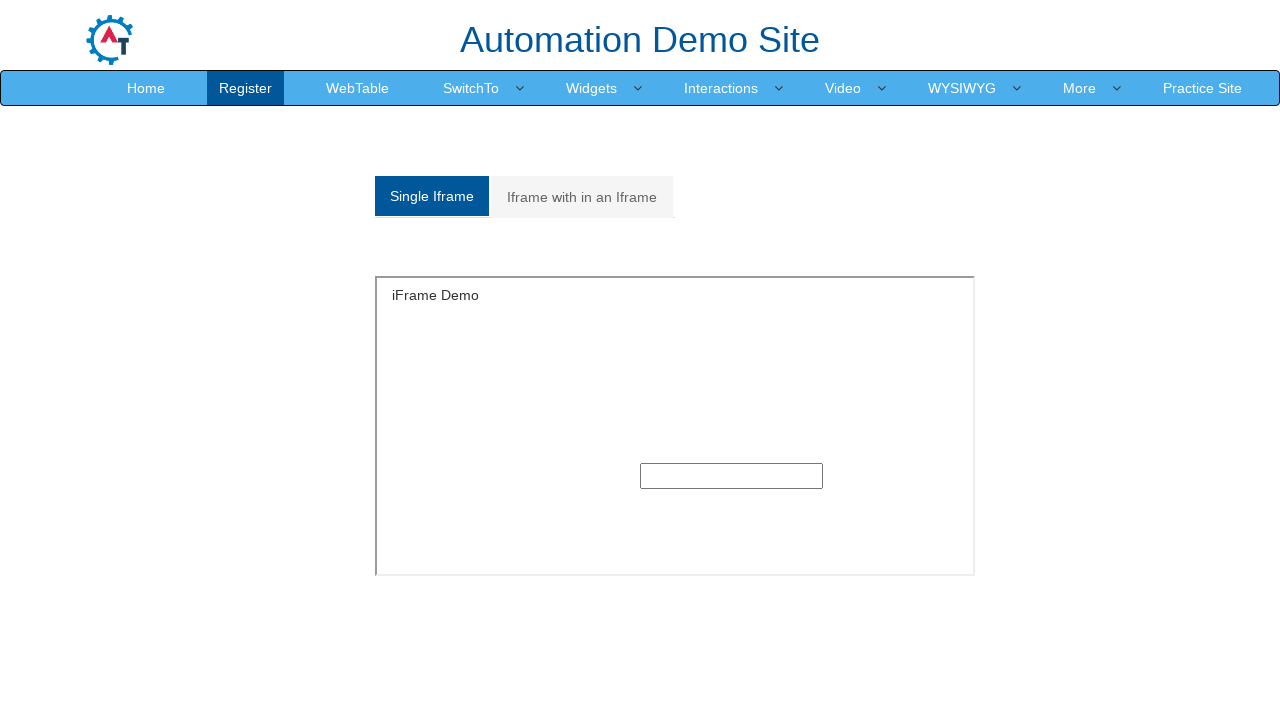

Navigated back to nopcommerce demo page
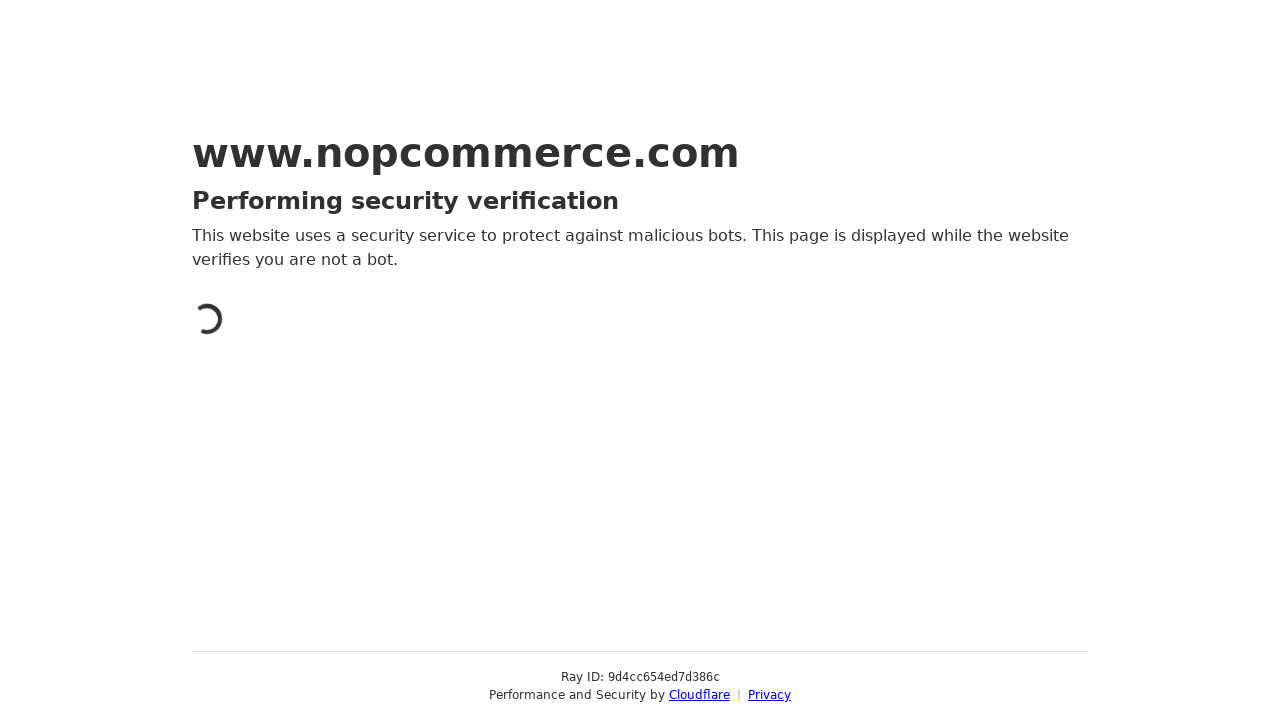

Navigated forward to frames demo page
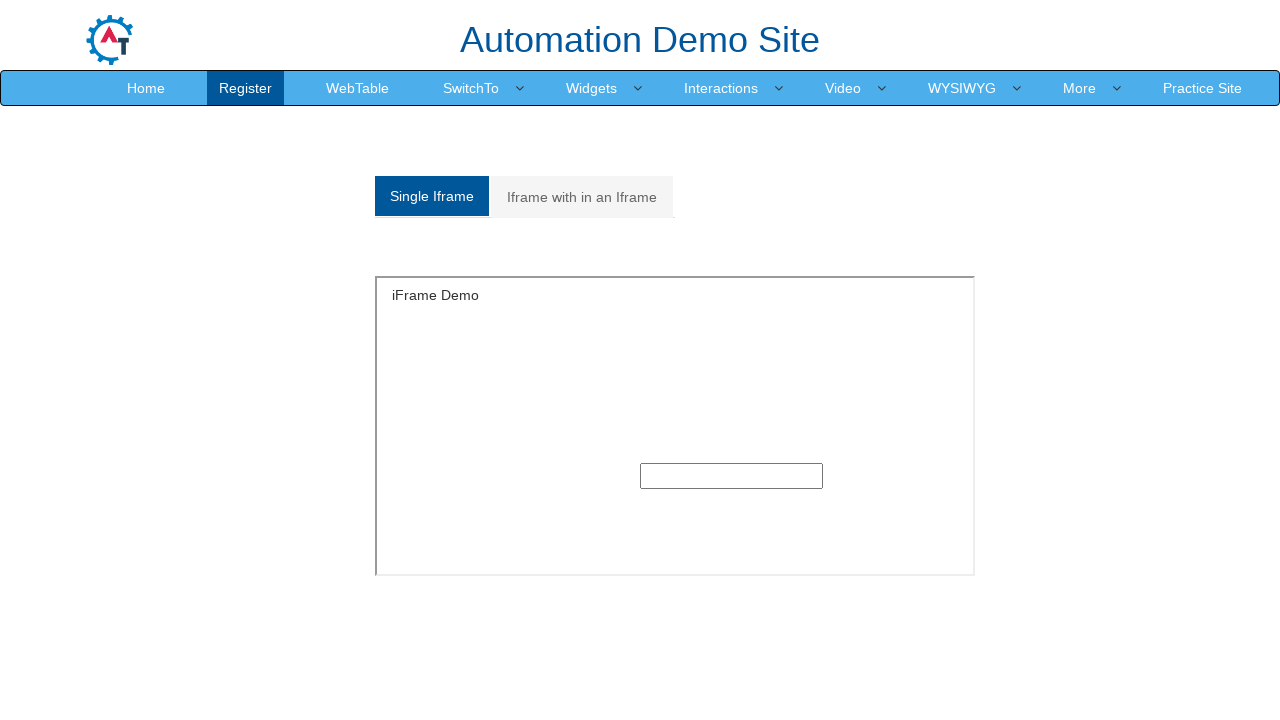

Refreshed the current page
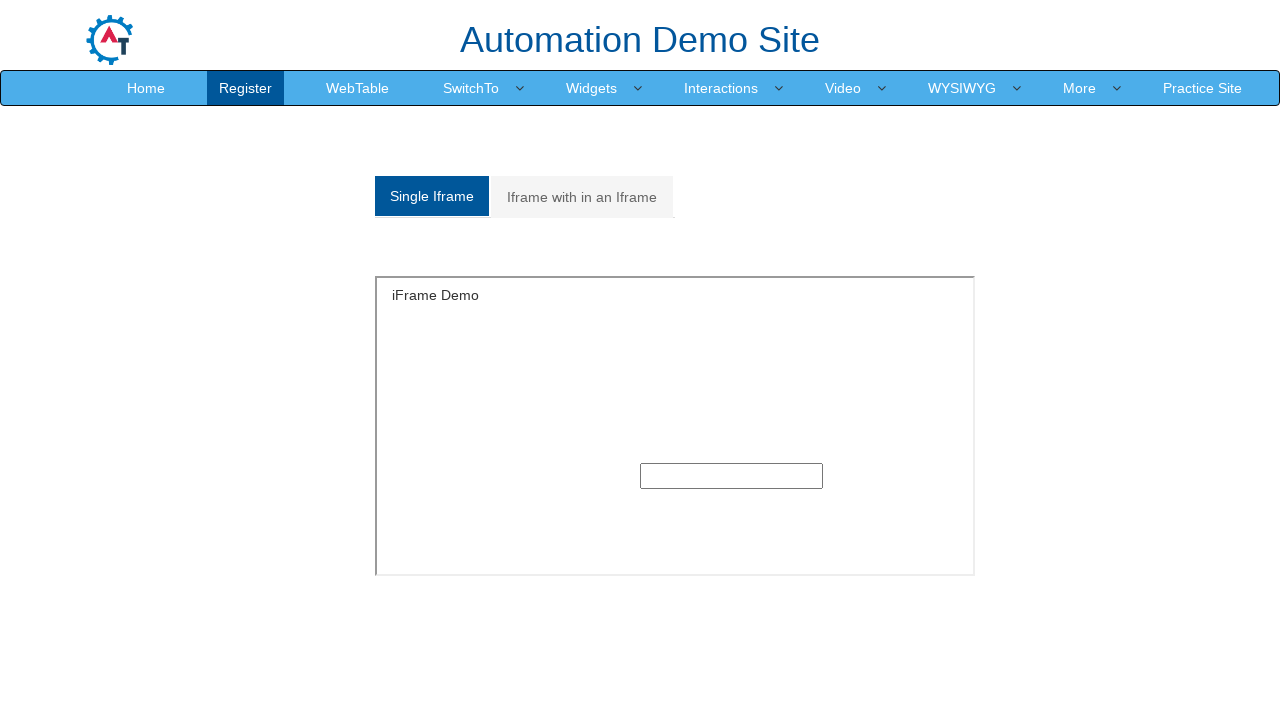

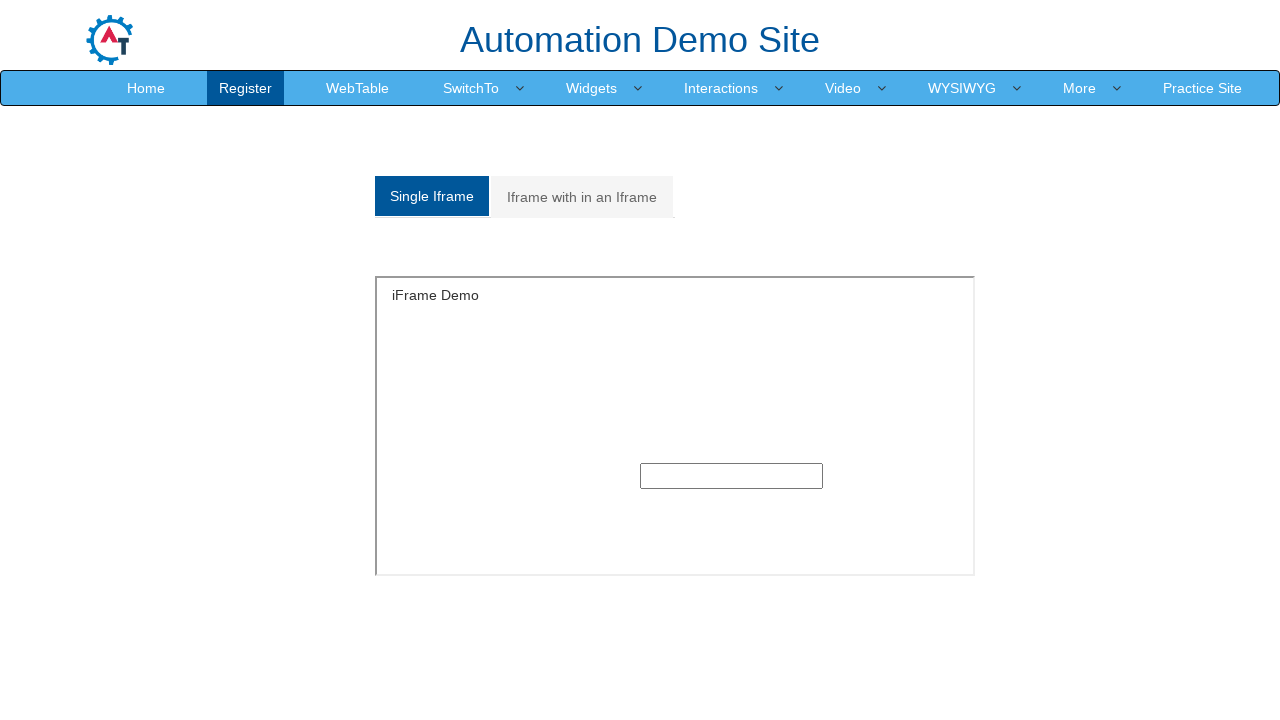